Tests browser alert handling by clicking a button that triggers a confirmation alert, then accepting the alert.

Starting URL: https://demoqa.com/alerts

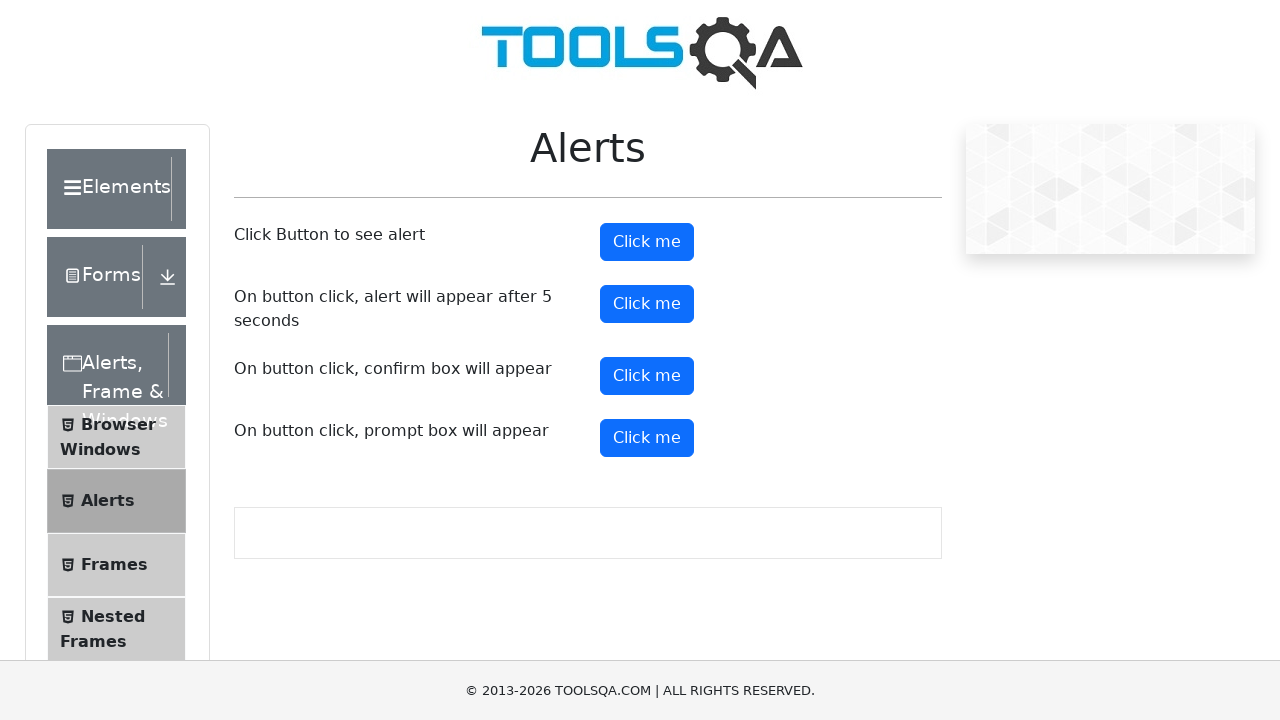

Clicked the confirm alert button at (647, 376) on #confirmButton
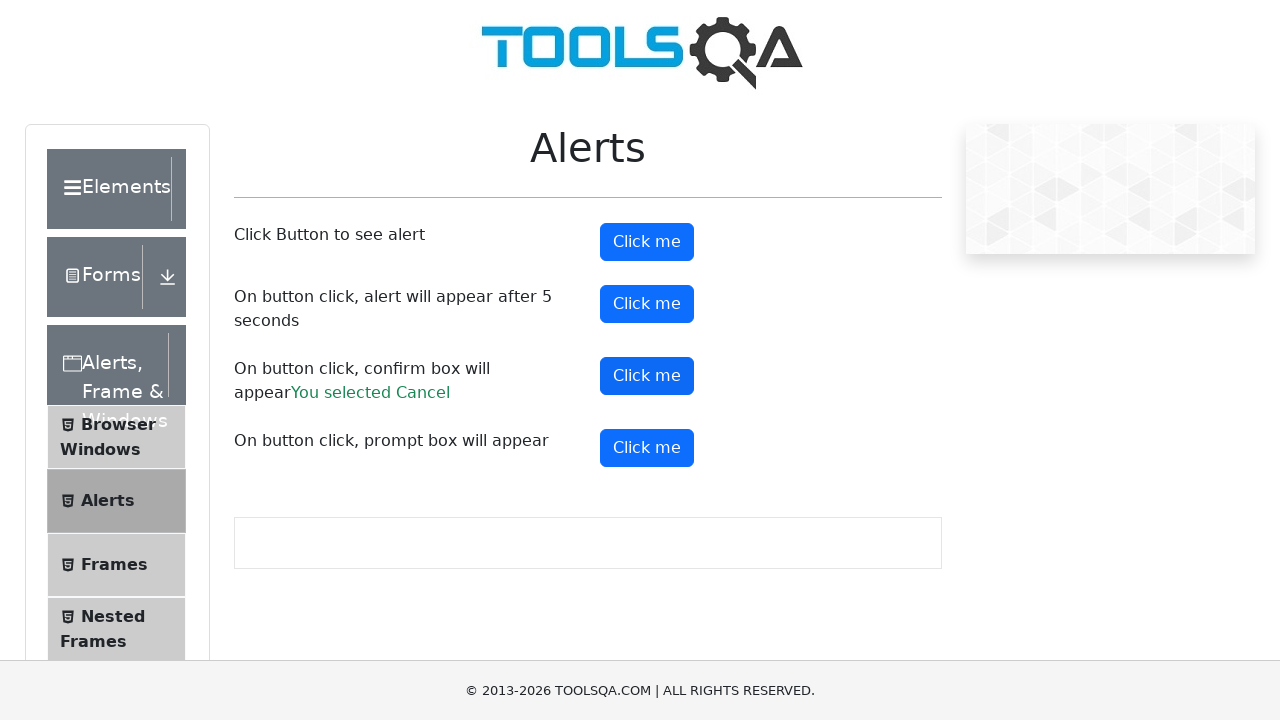

Set up dialog handler to accept alerts
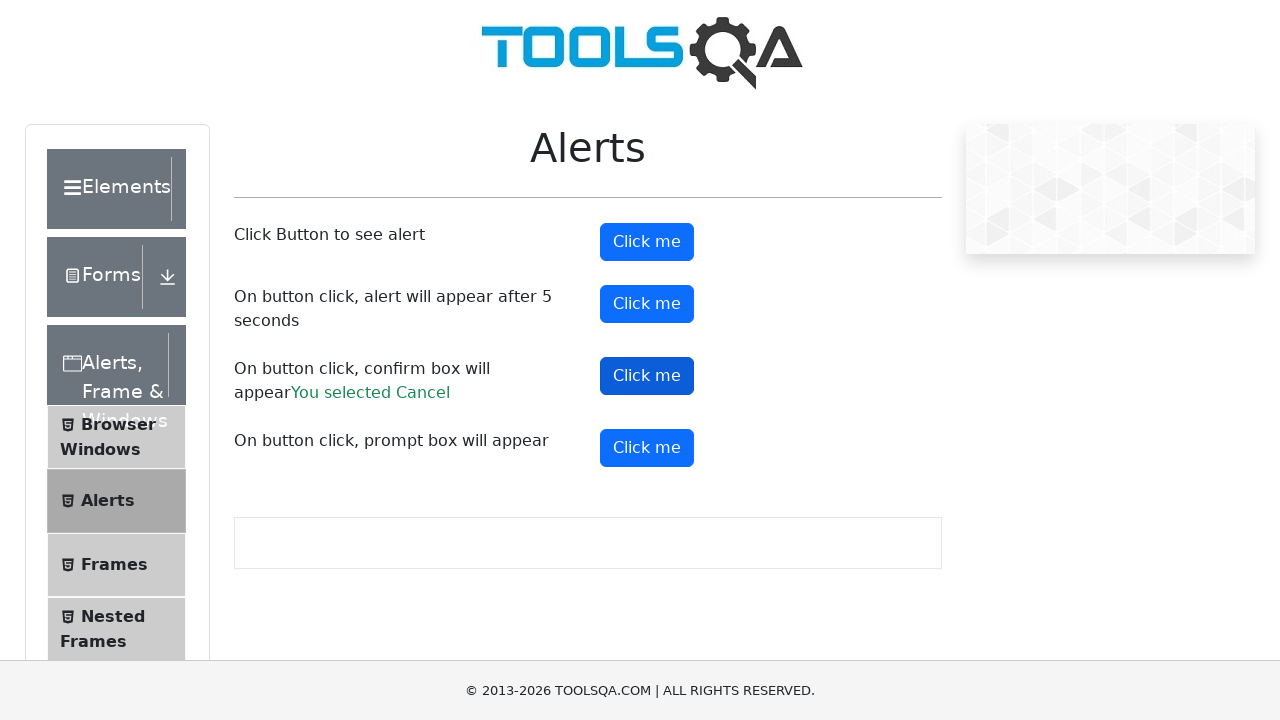

Clicked the confirm button to trigger the confirmation alert at (647, 376) on #confirmButton
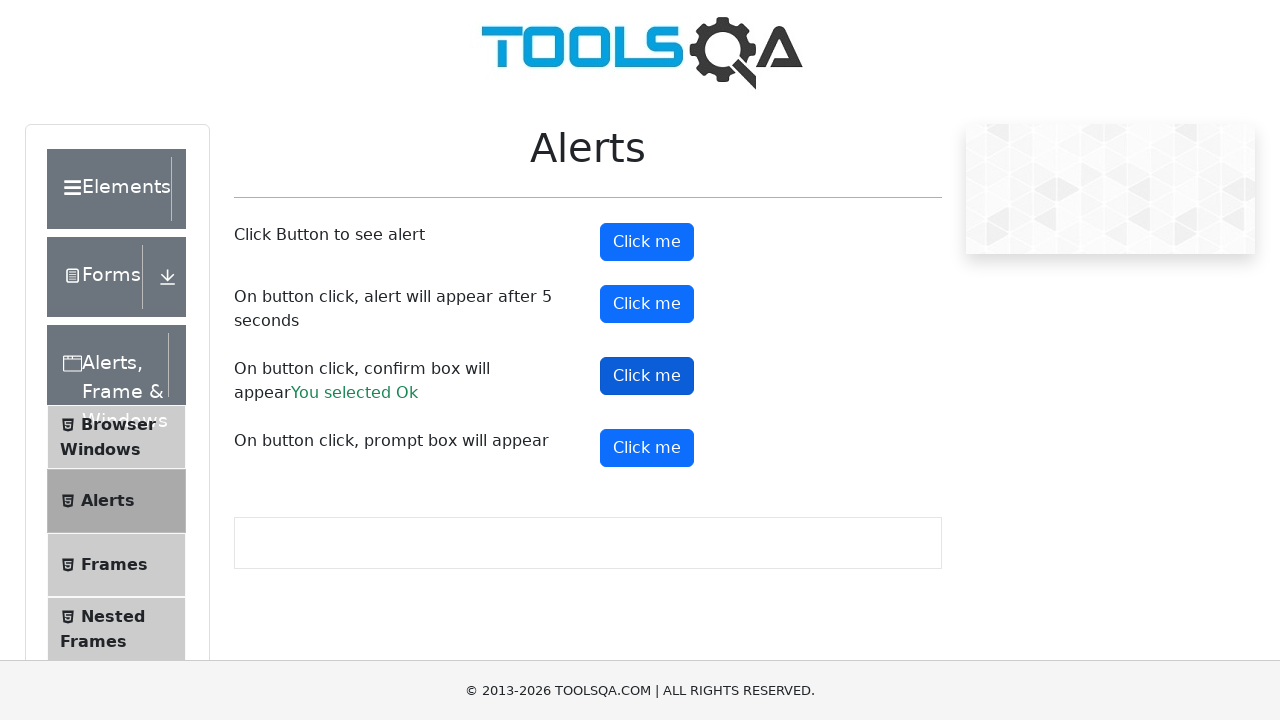

Confirmation alert was accepted and result text appeared
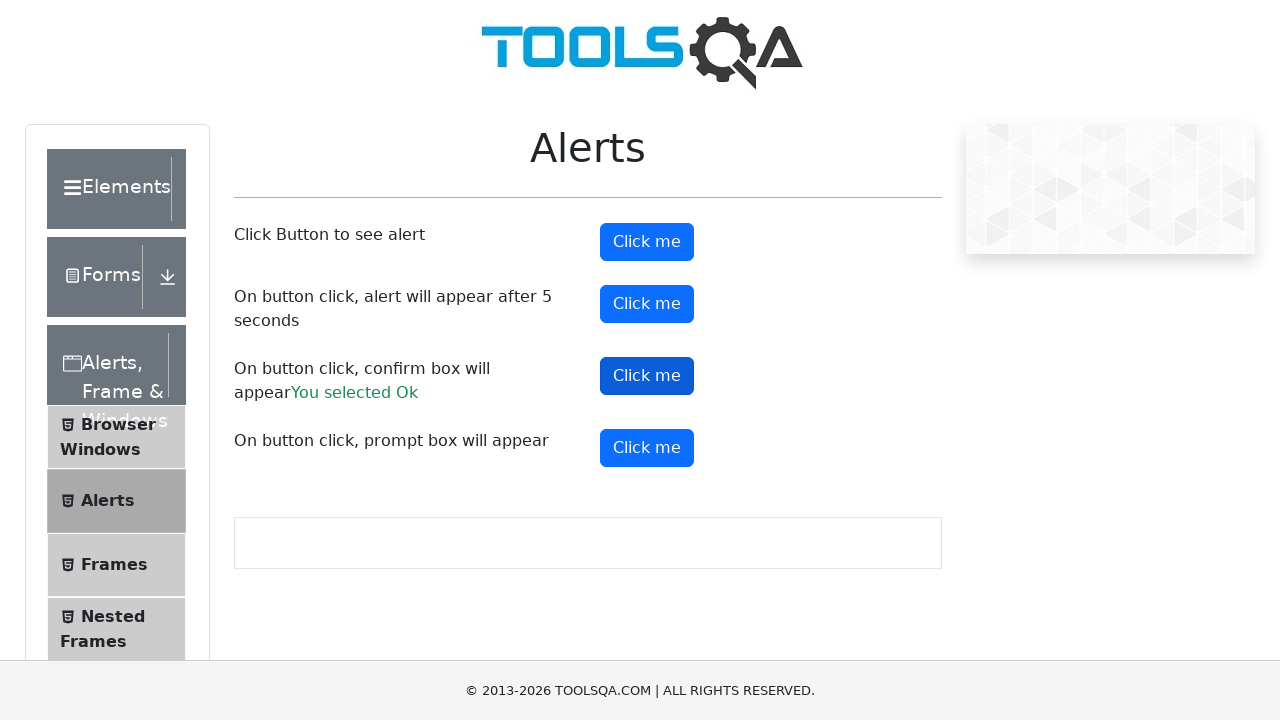

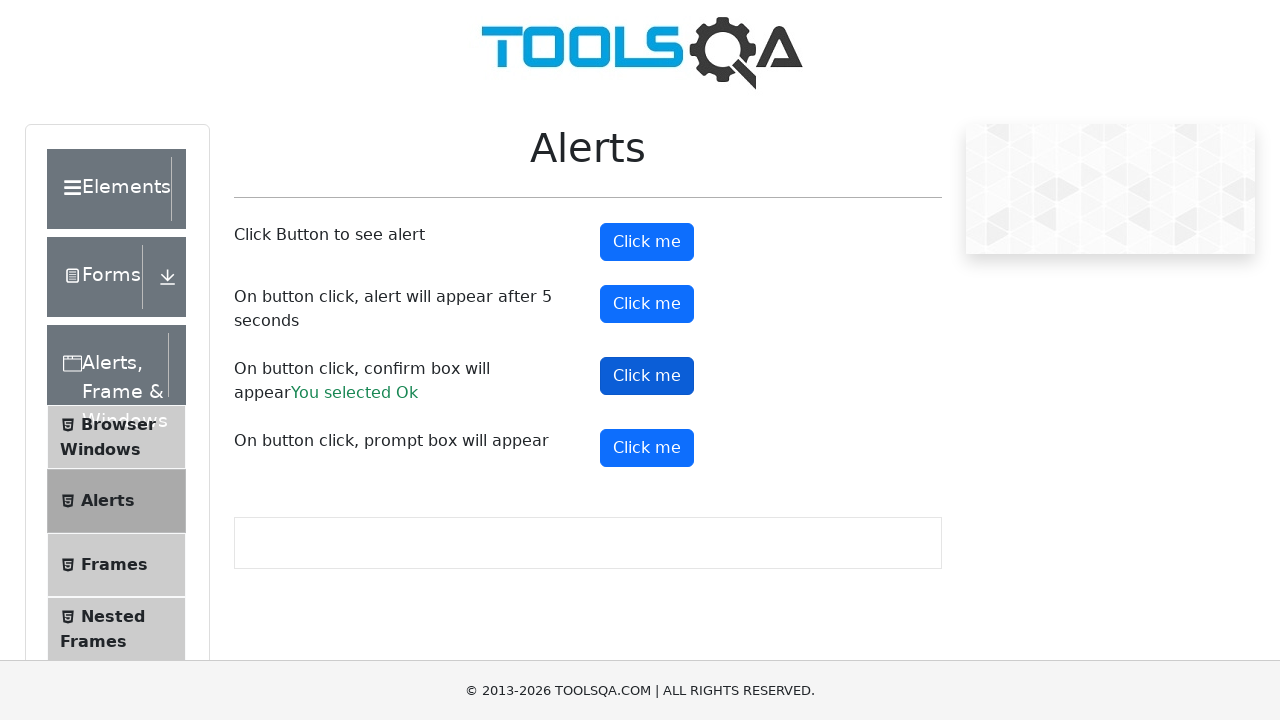